Tests pagination functionality by sorting a table, searching for a specific item ("Rice") across multiple pages, and retrieving its price when found

Starting URL: https://rahulshettyacademy.com/seleniumPractise/#/offers

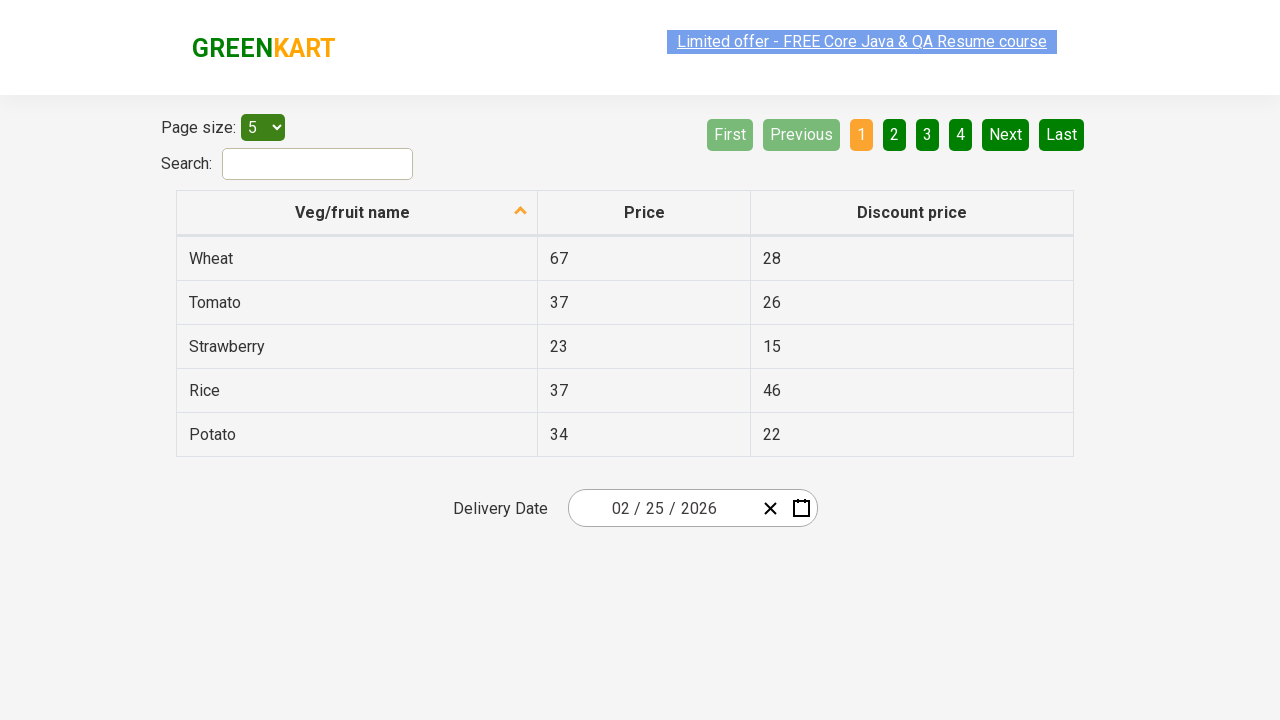

Clicked first column header to sort table at (357, 213) on xpath=//tr/th[1]
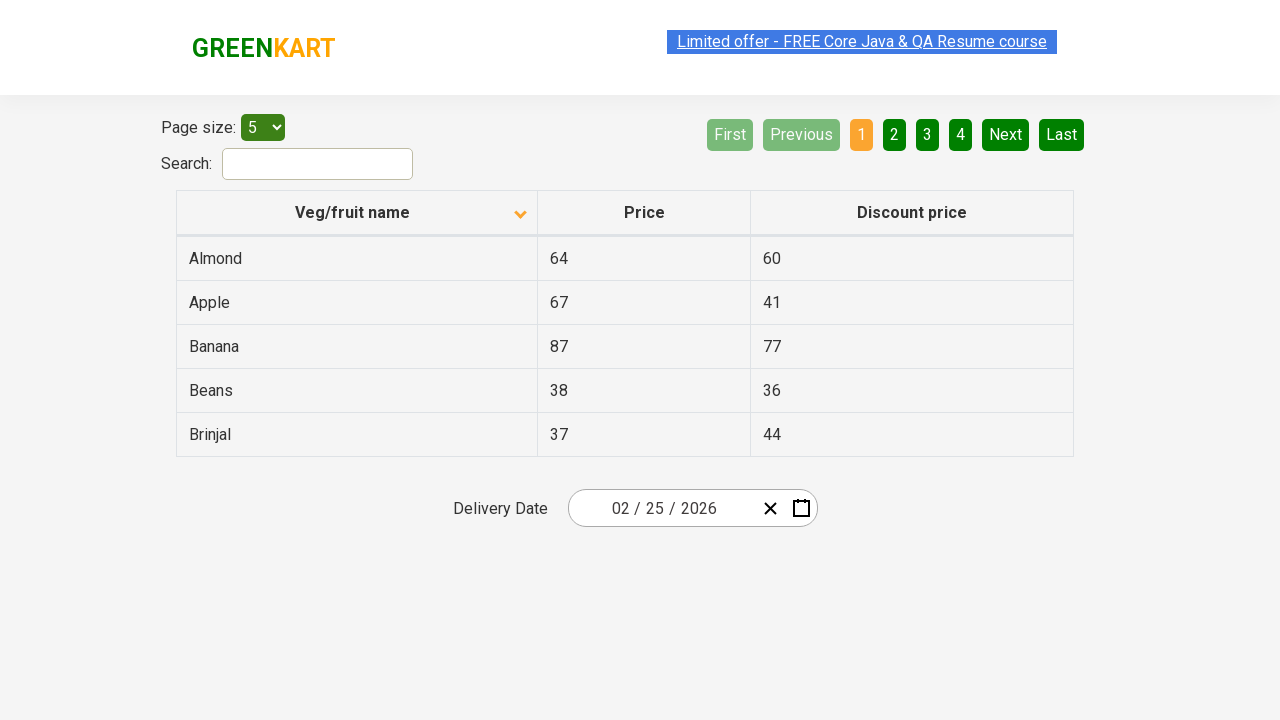

Retrieved all items in first column of current page
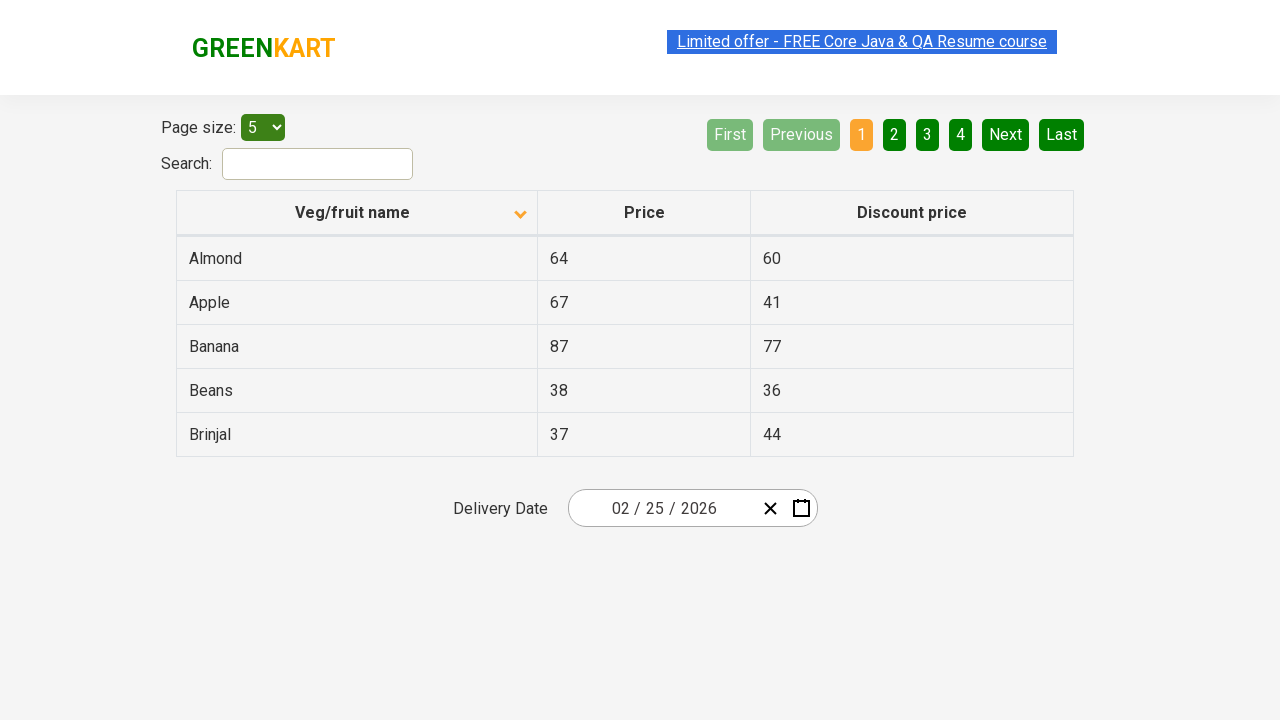

Clicked next page button to navigate to next pagination page at (1006, 134) on a[aria-label='Next']
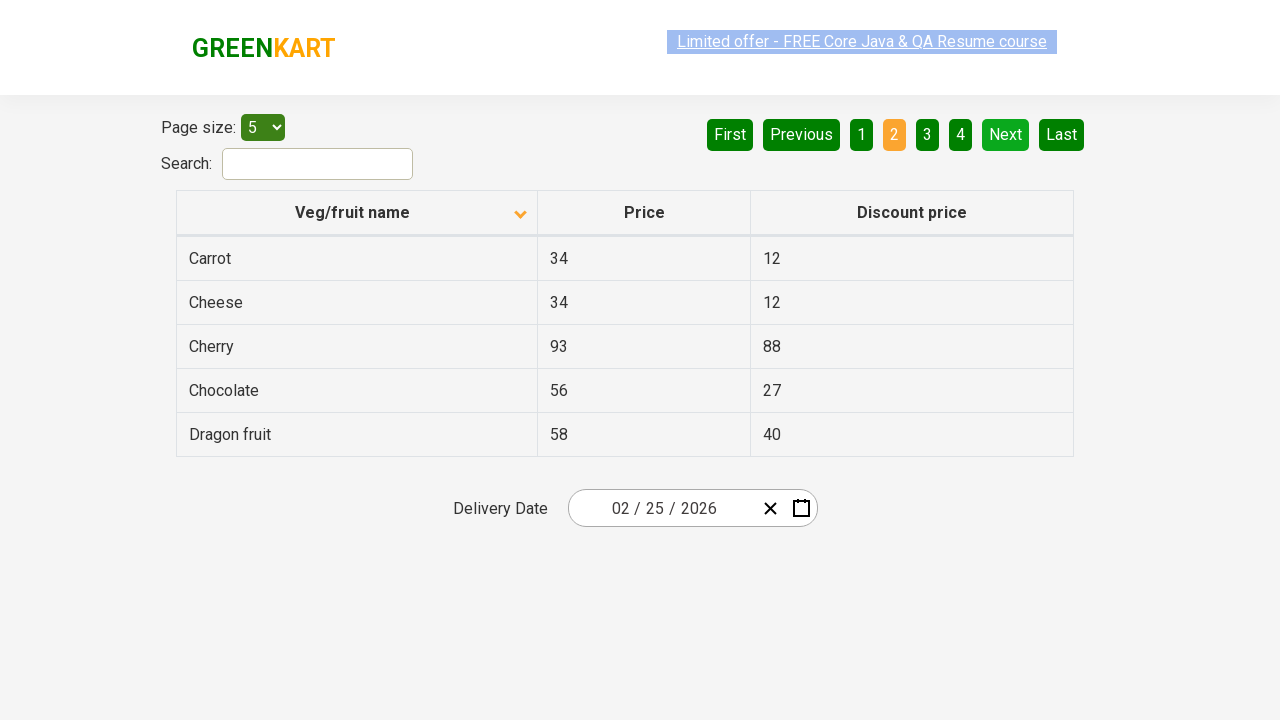

Waited for page content to update
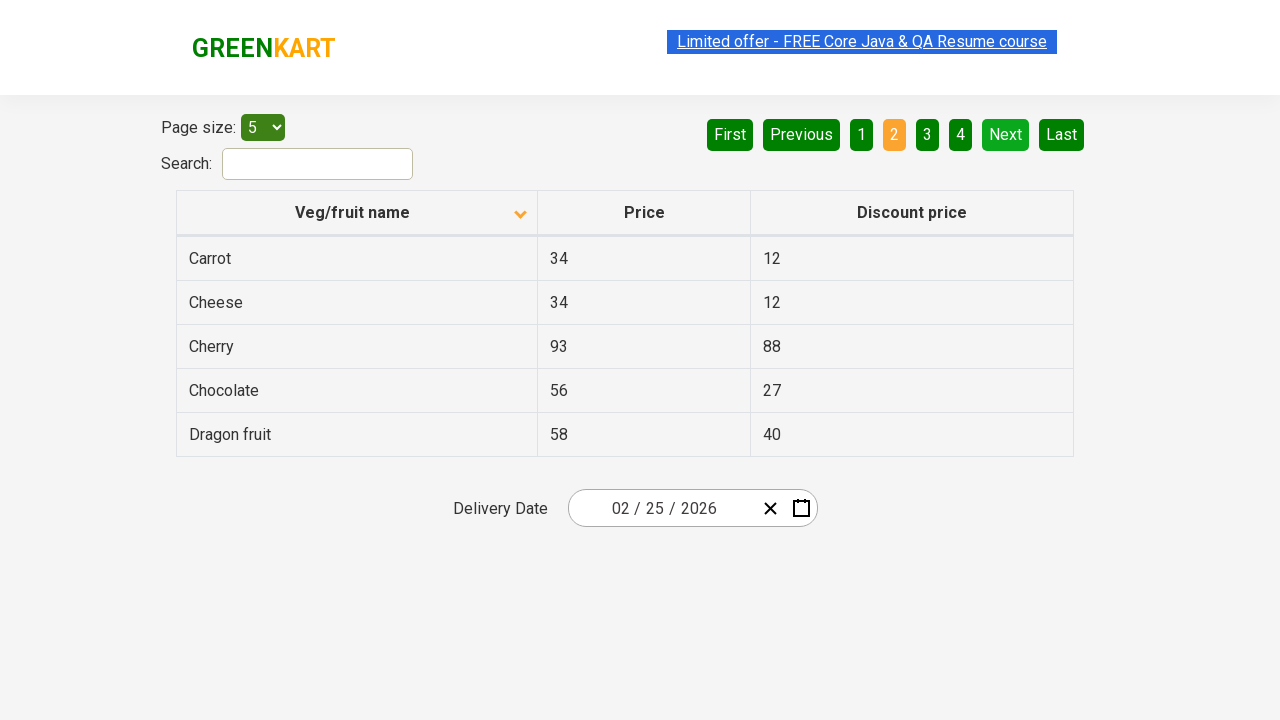

Retrieved all items in first column of current page
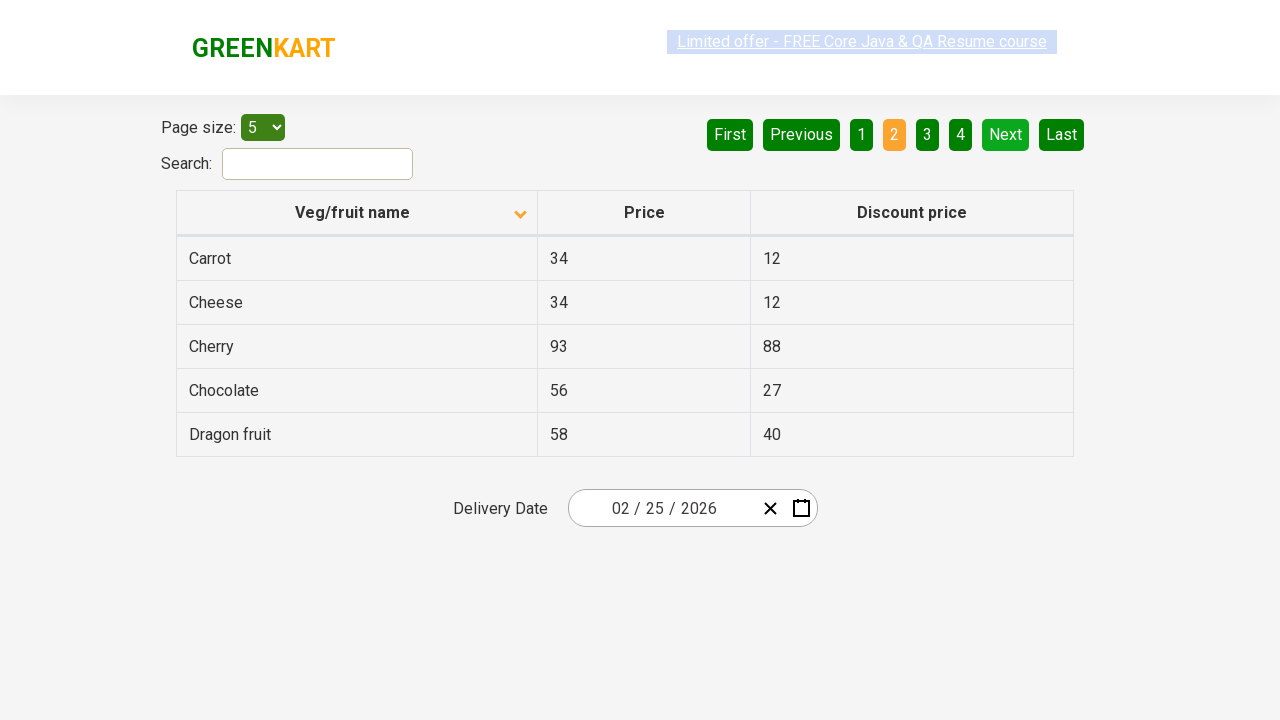

Clicked next page button to navigate to next pagination page at (1006, 134) on a[aria-label='Next']
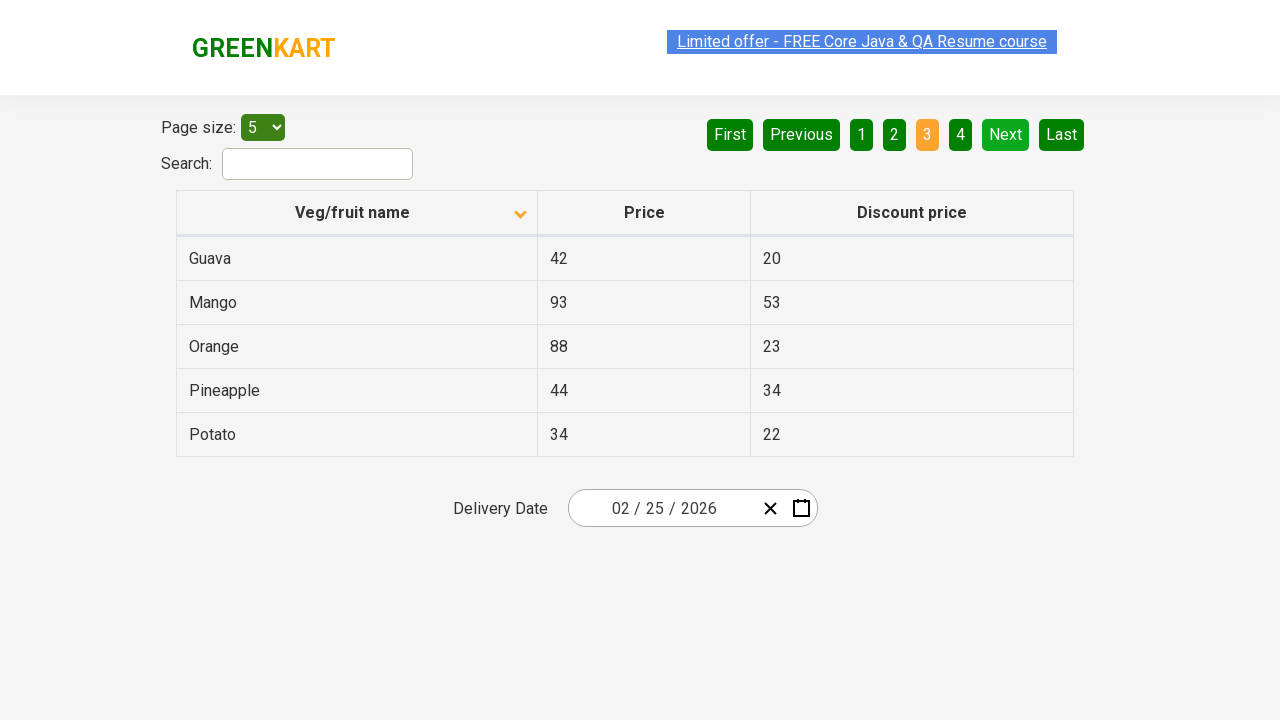

Waited for page content to update
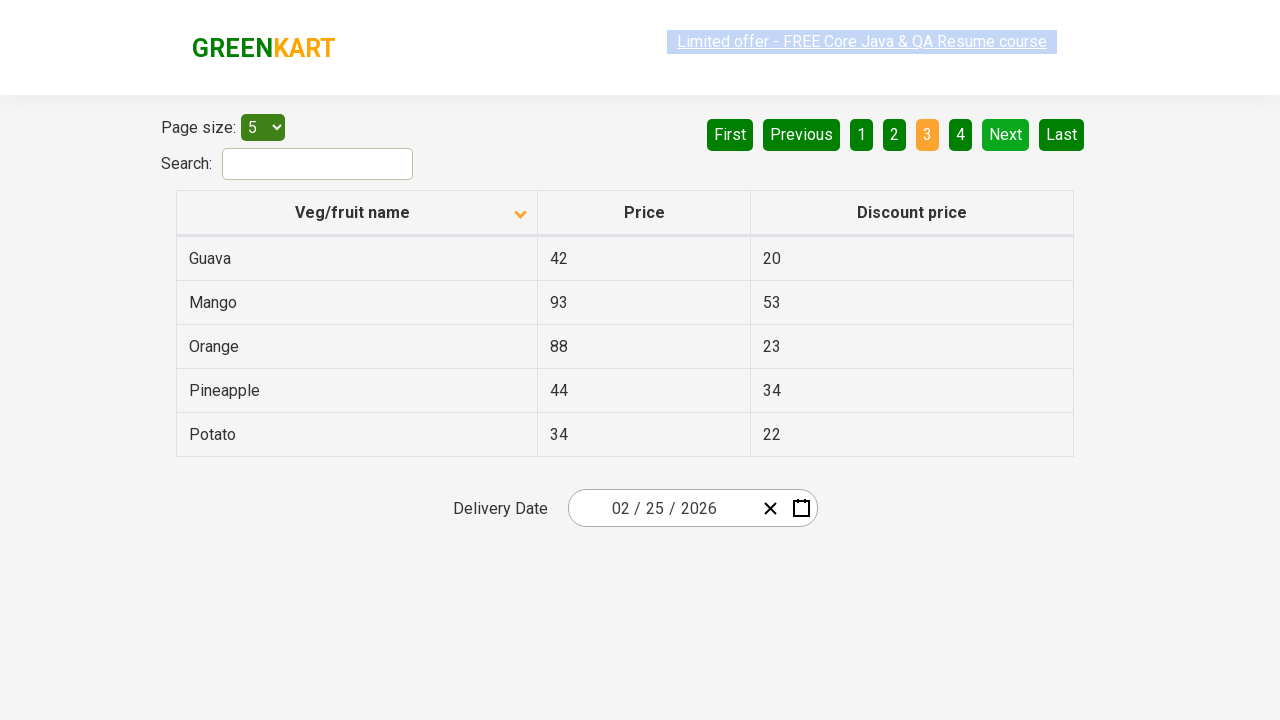

Retrieved all items in first column of current page
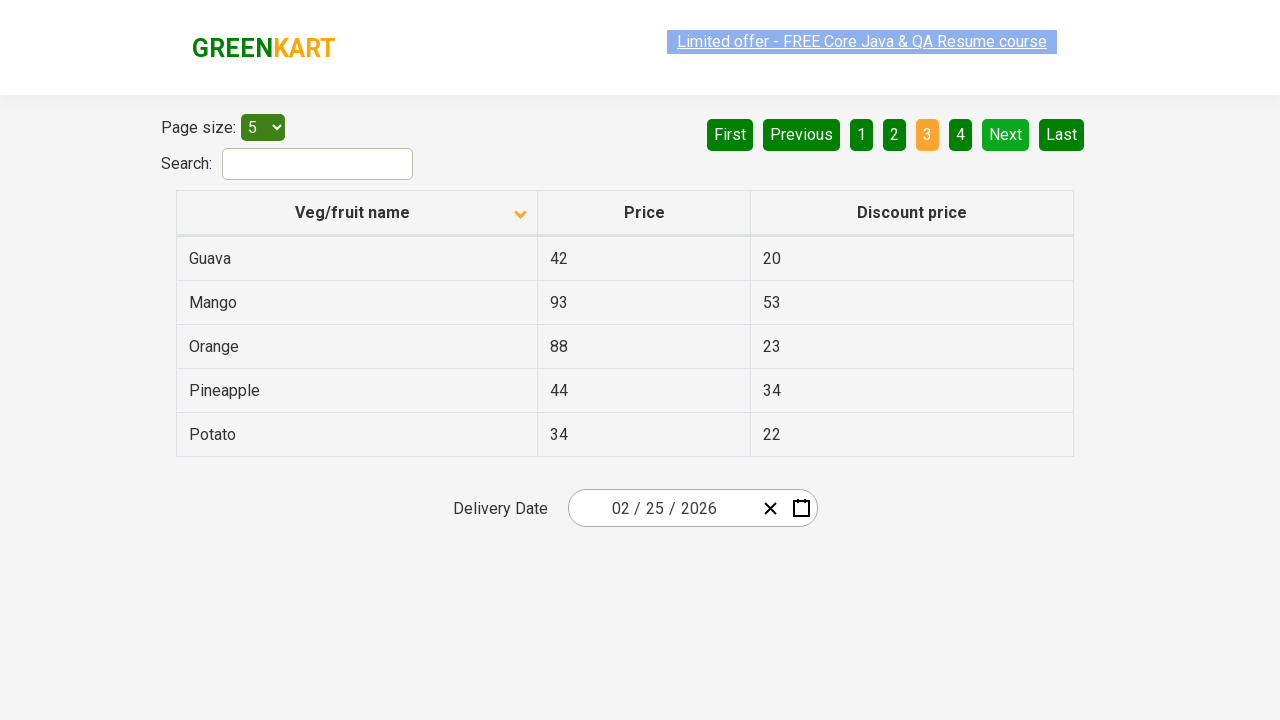

Clicked next page button to navigate to next pagination page at (1006, 134) on a[aria-label='Next']
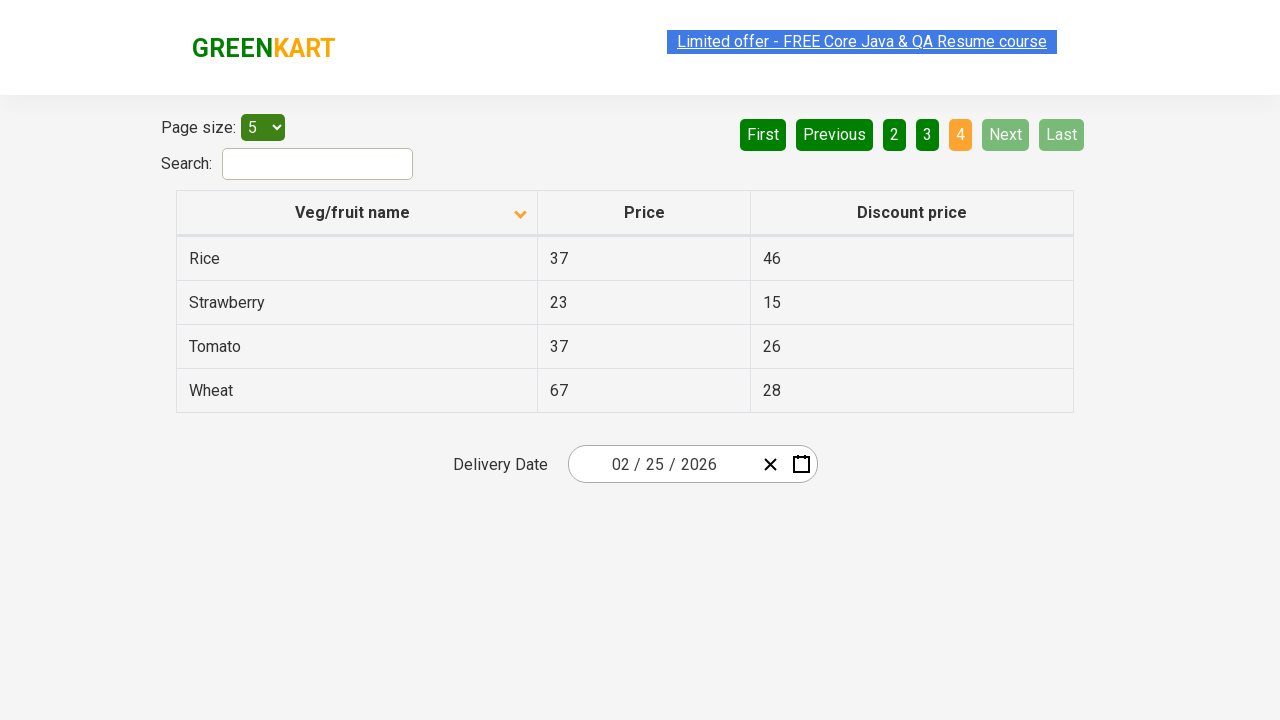

Waited for page content to update
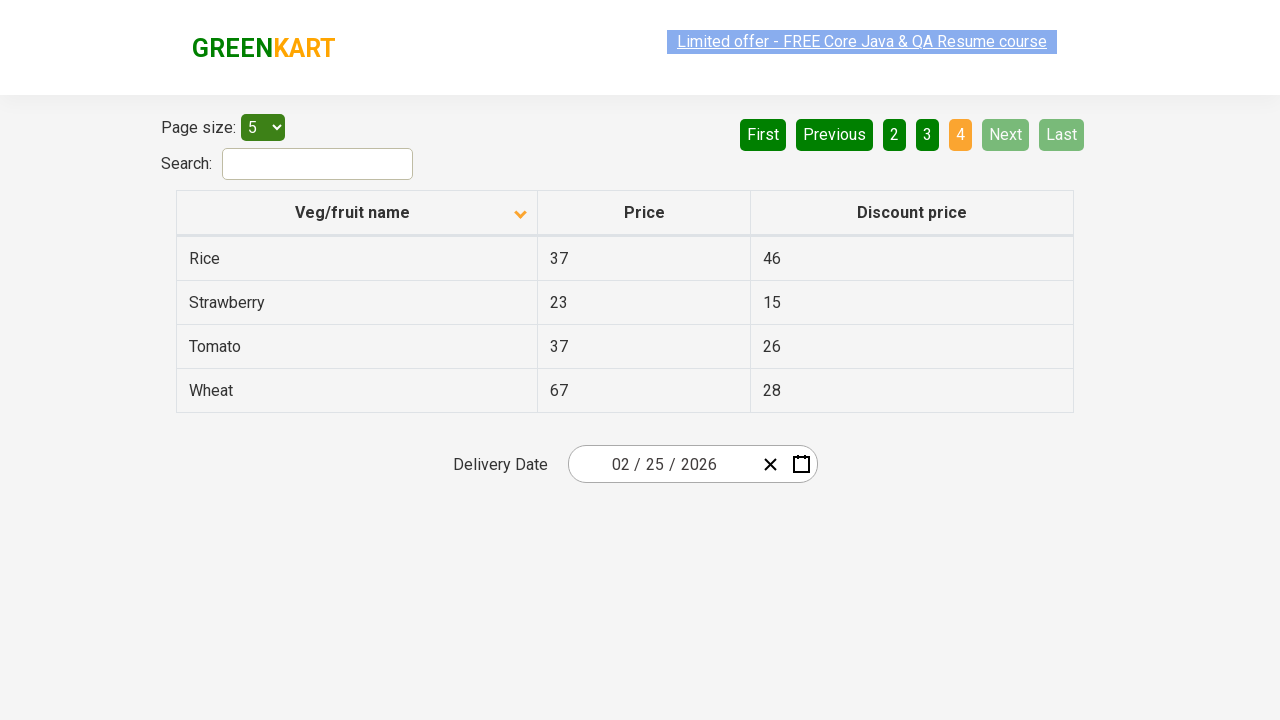

Retrieved all items in first column of current page
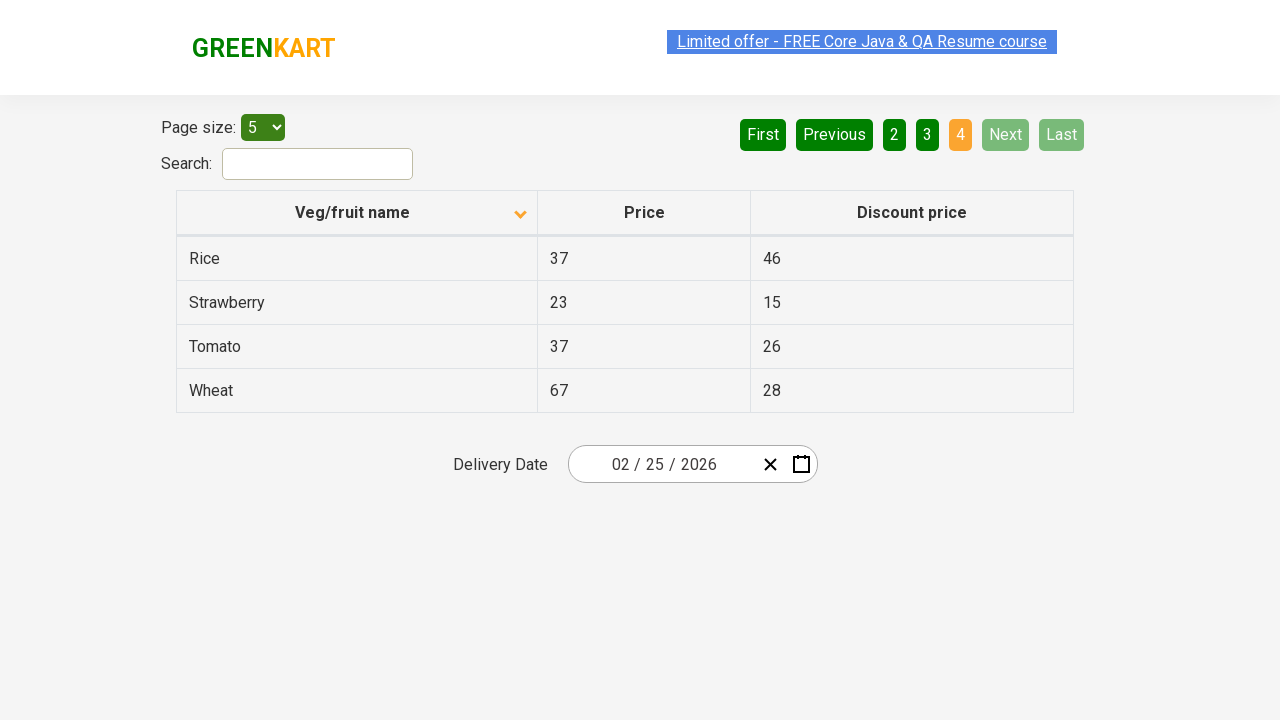

Found 'Rice' on current page with price: 37
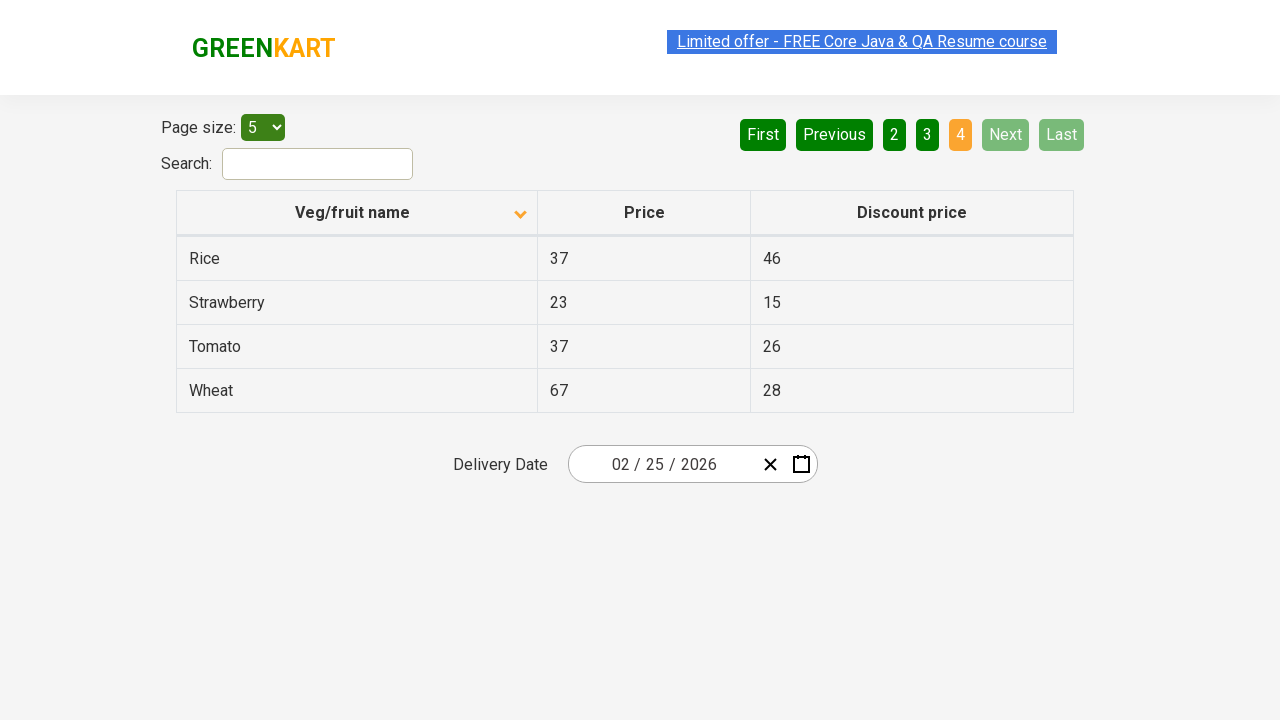

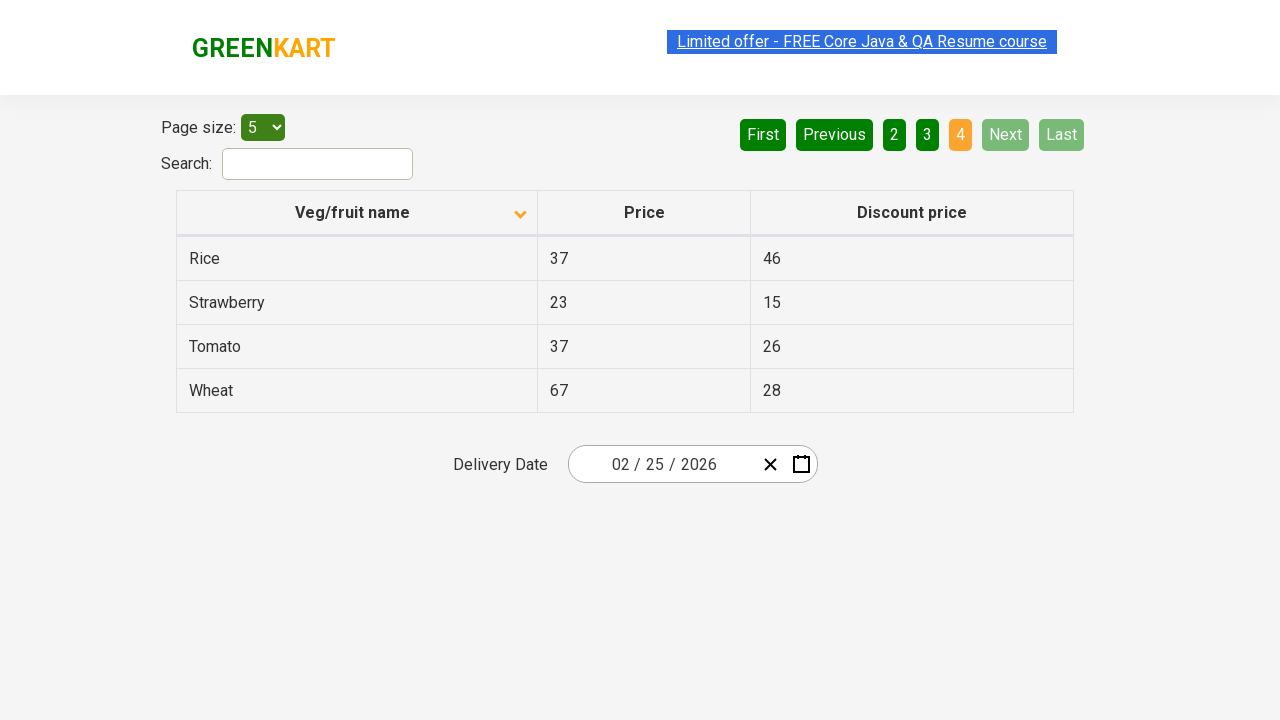